Tests a practice form by filling in name, email, password fields, selecting gender from dropdown, checking a checkbox, selecting a radio button, and submitting the form.

Starting URL: https://rahulshettyacademy.com/angularpractice/

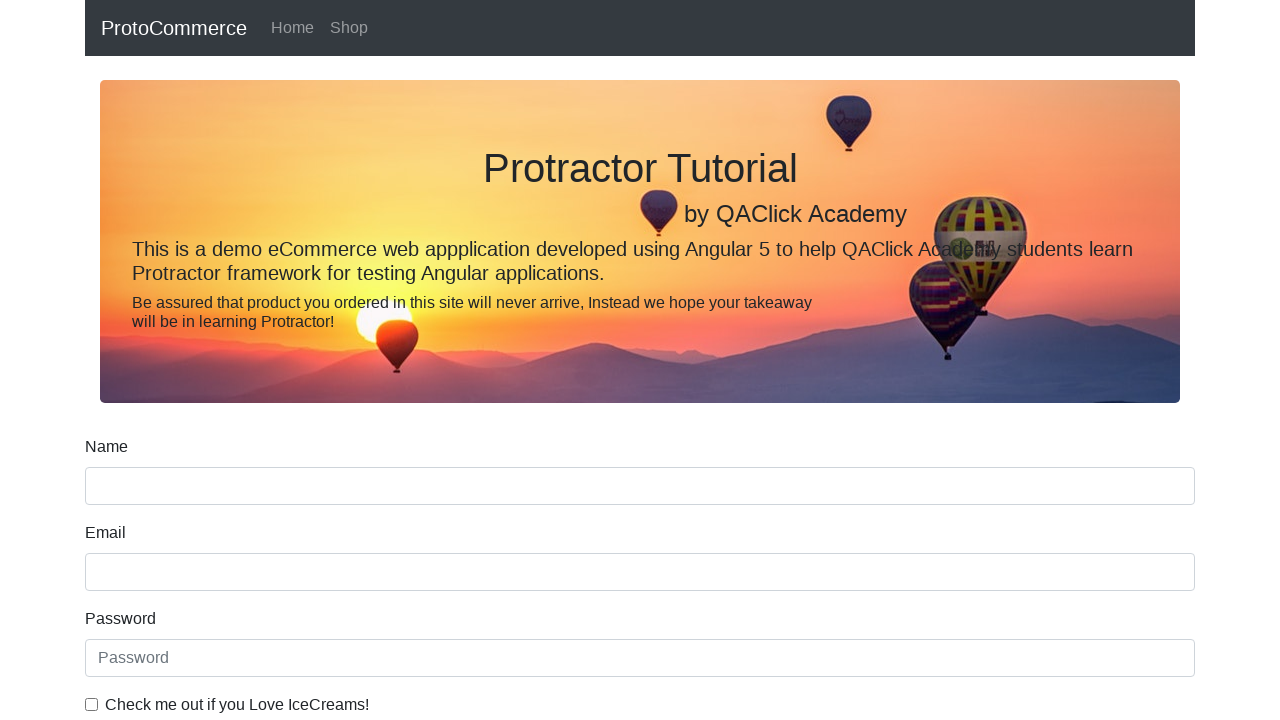

Filled name field with 'Michael Thompson' on input[name='name']
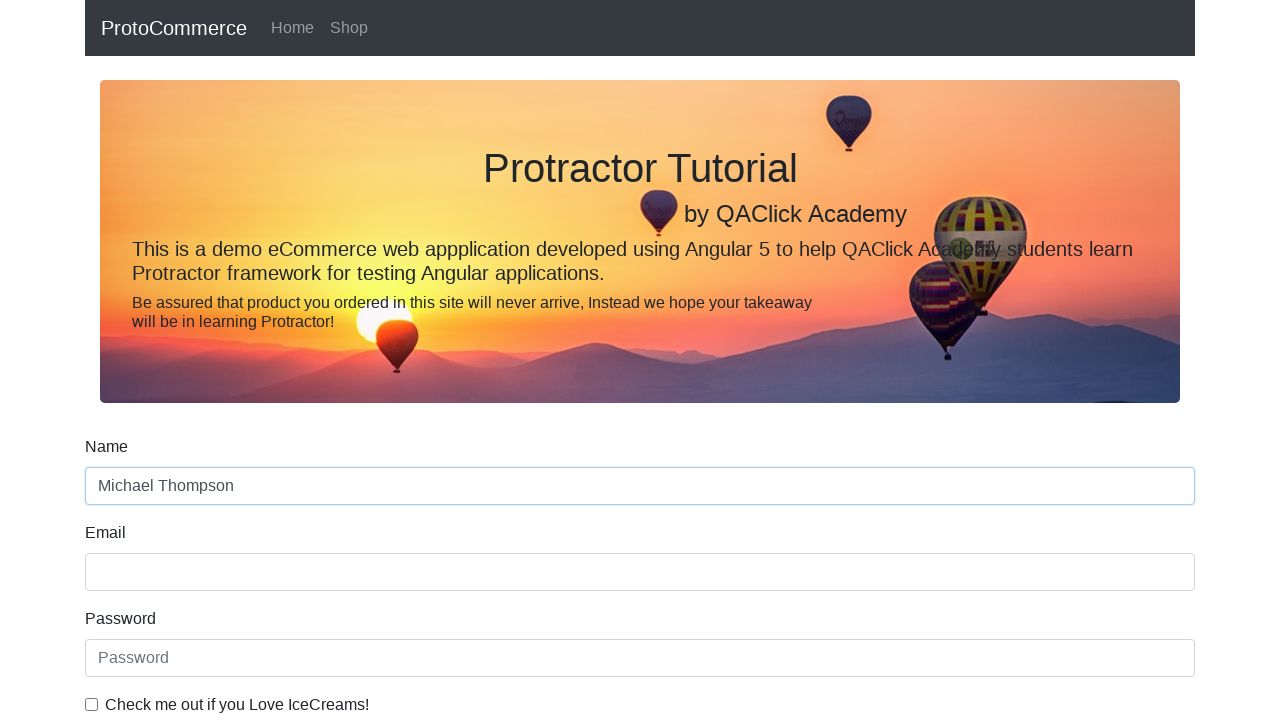

Filled email field with 'michael.thompson@testmail.com' on input[name='email']
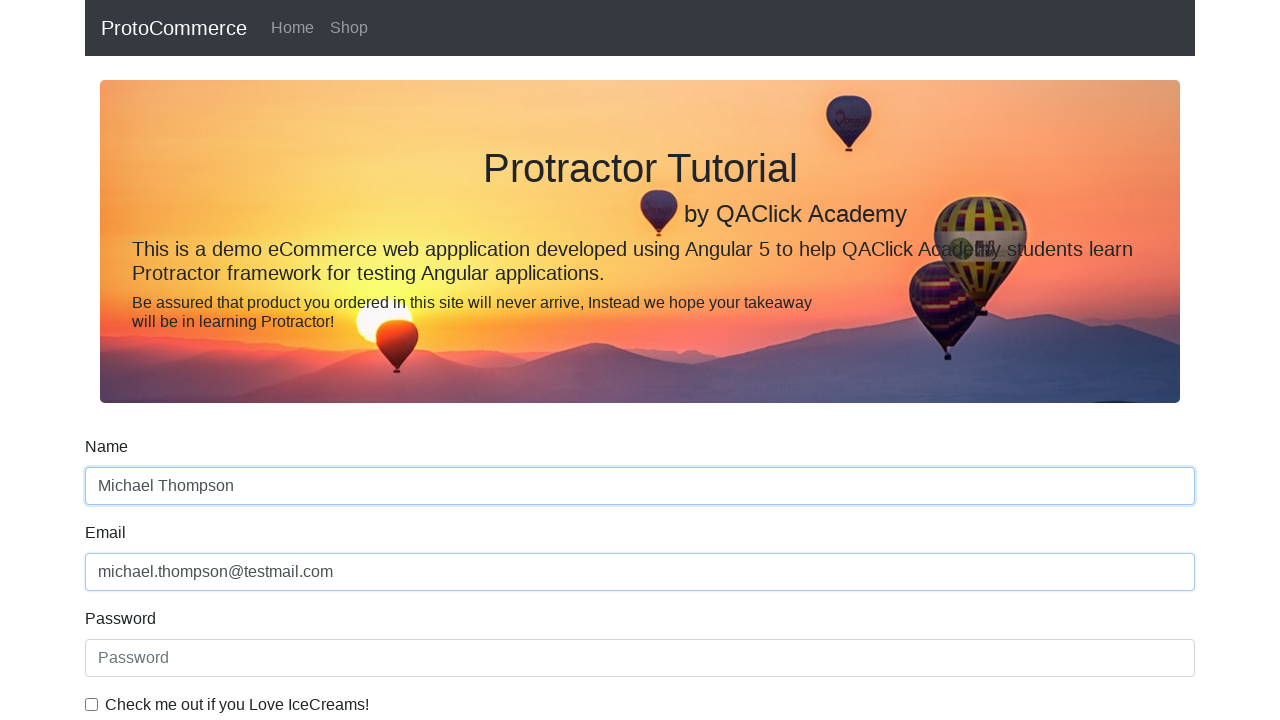

Filled password field with secure password on #exampleInputPassword1
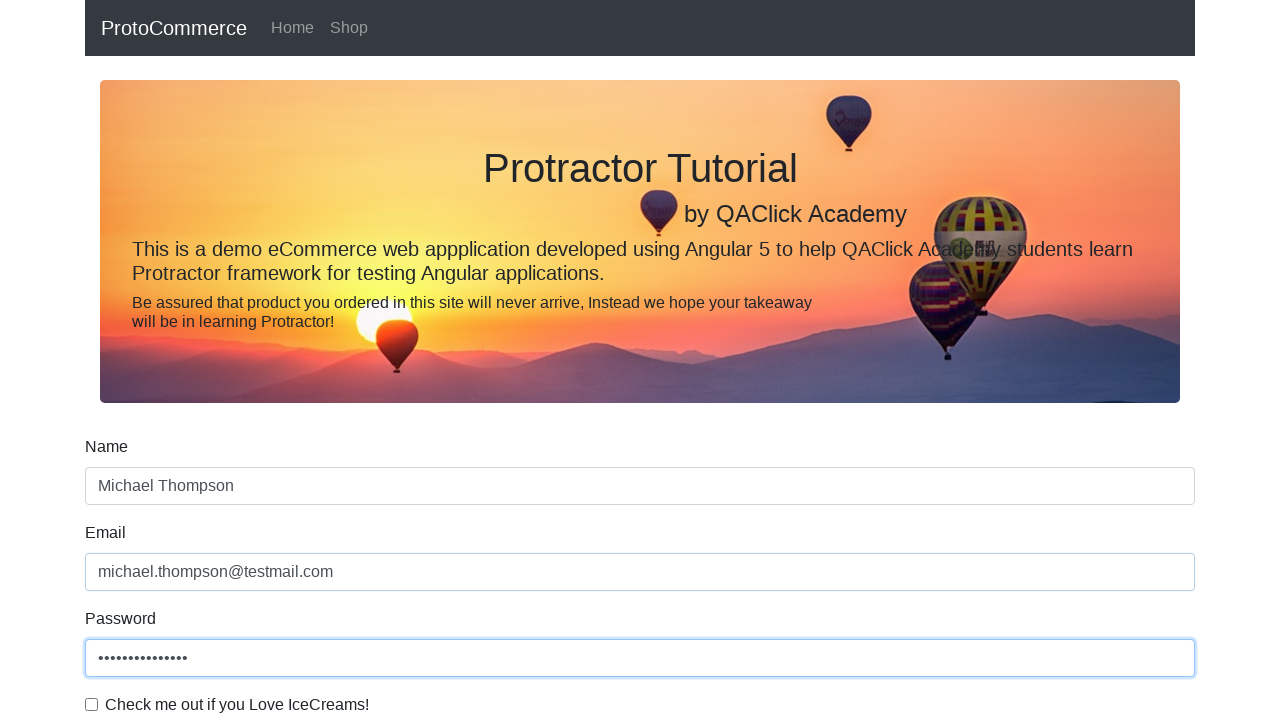

Checked the ICE Cream loving checkbox at (92, 704) on .form-check-input
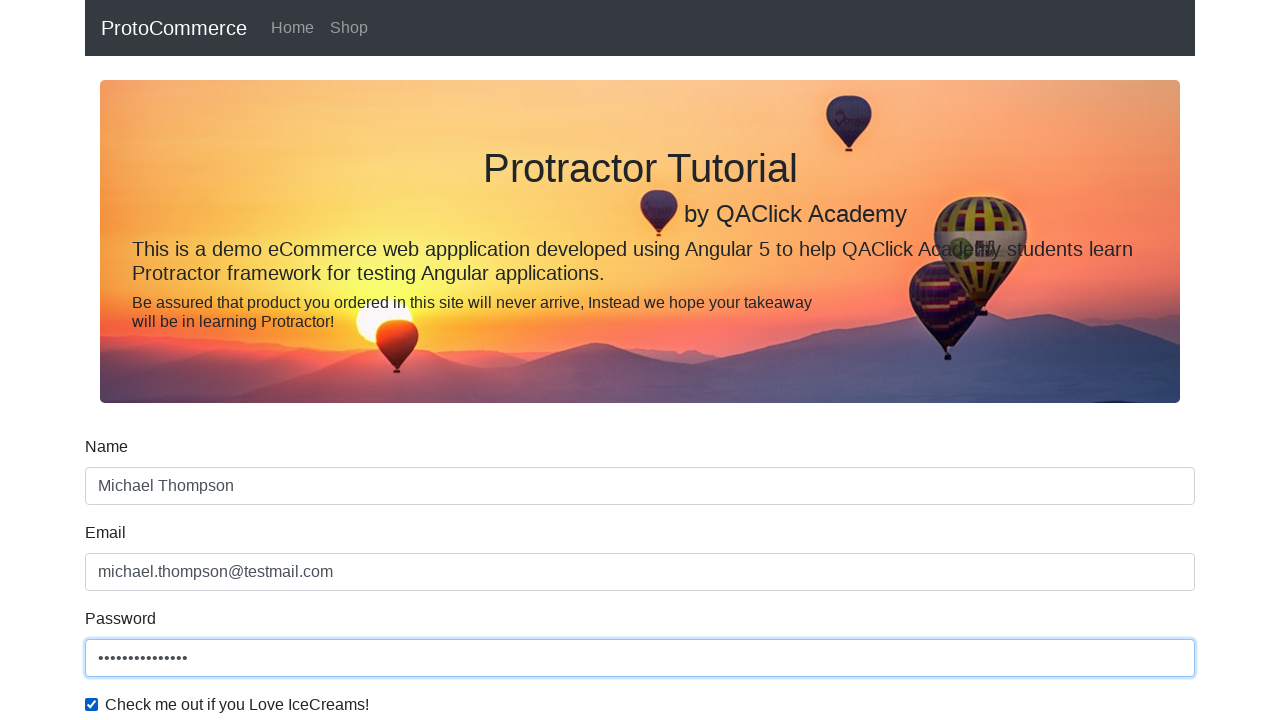

Selected 'Male' from gender dropdown on #exampleFormControlSelect1
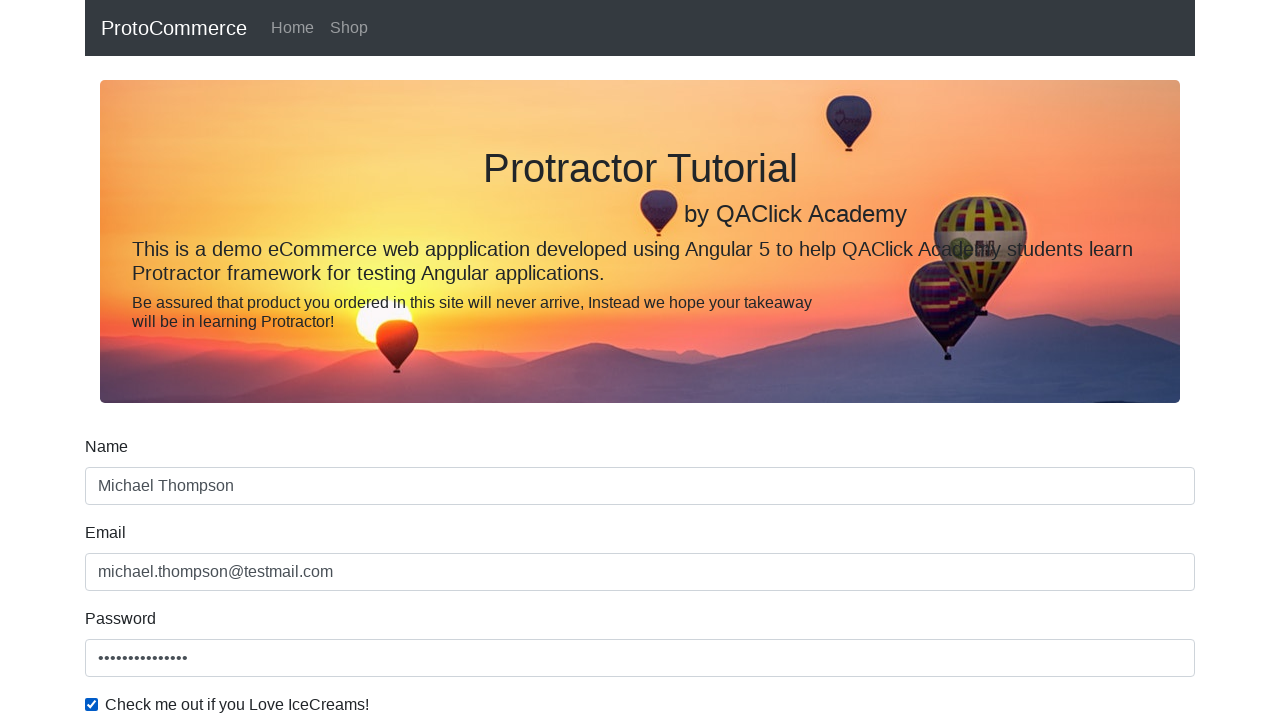

Selected Student employment status radio button at (238, 360) on #inlineRadio1
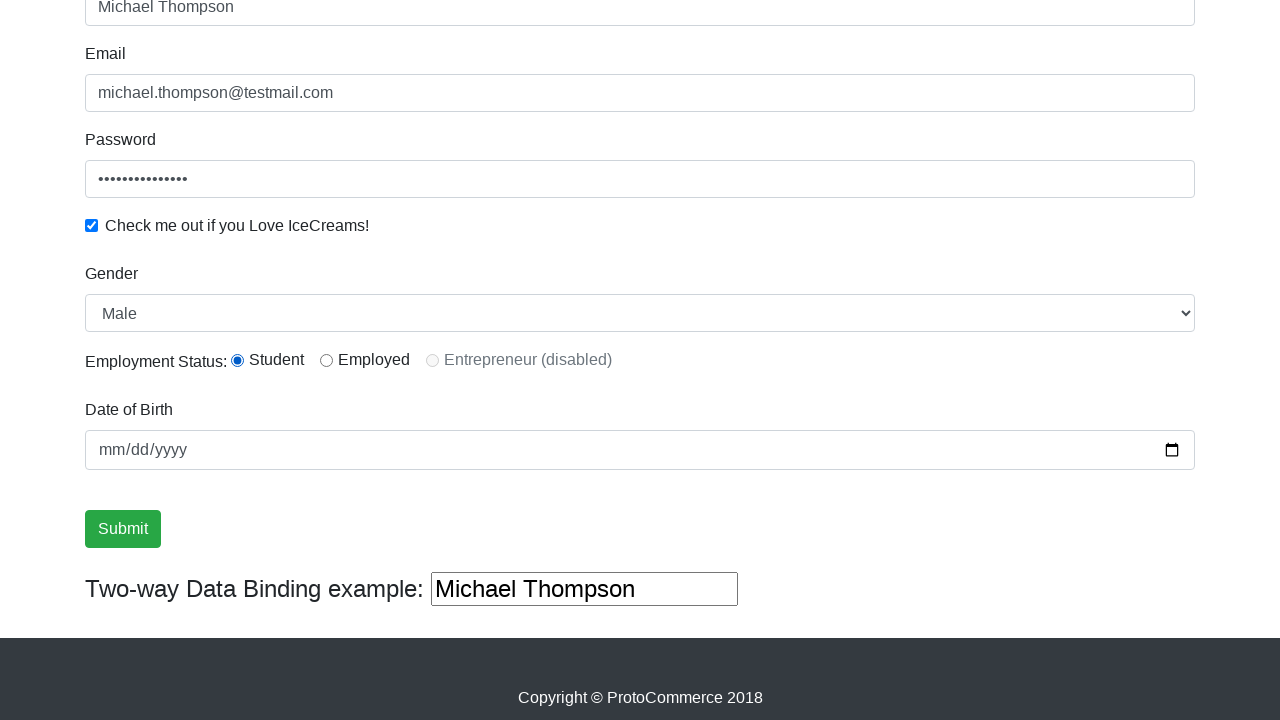

Clicked submit button to submit the form at (123, 529) on input[type='submit']
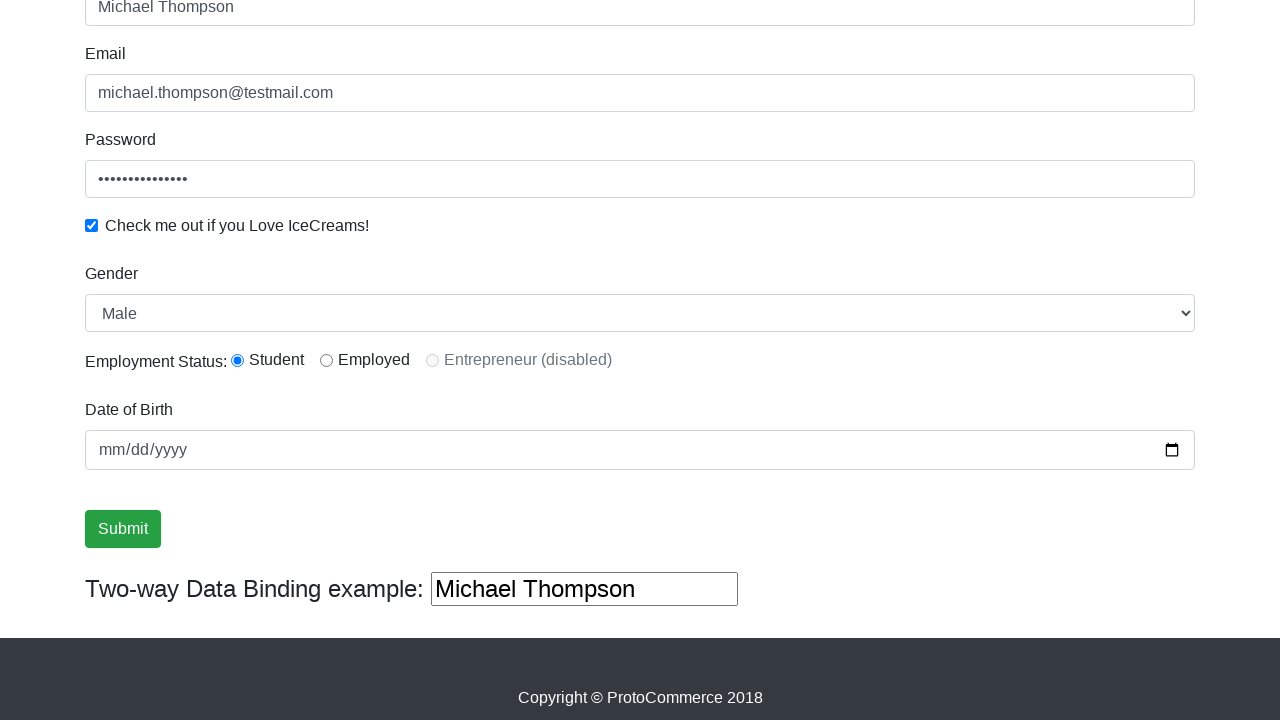

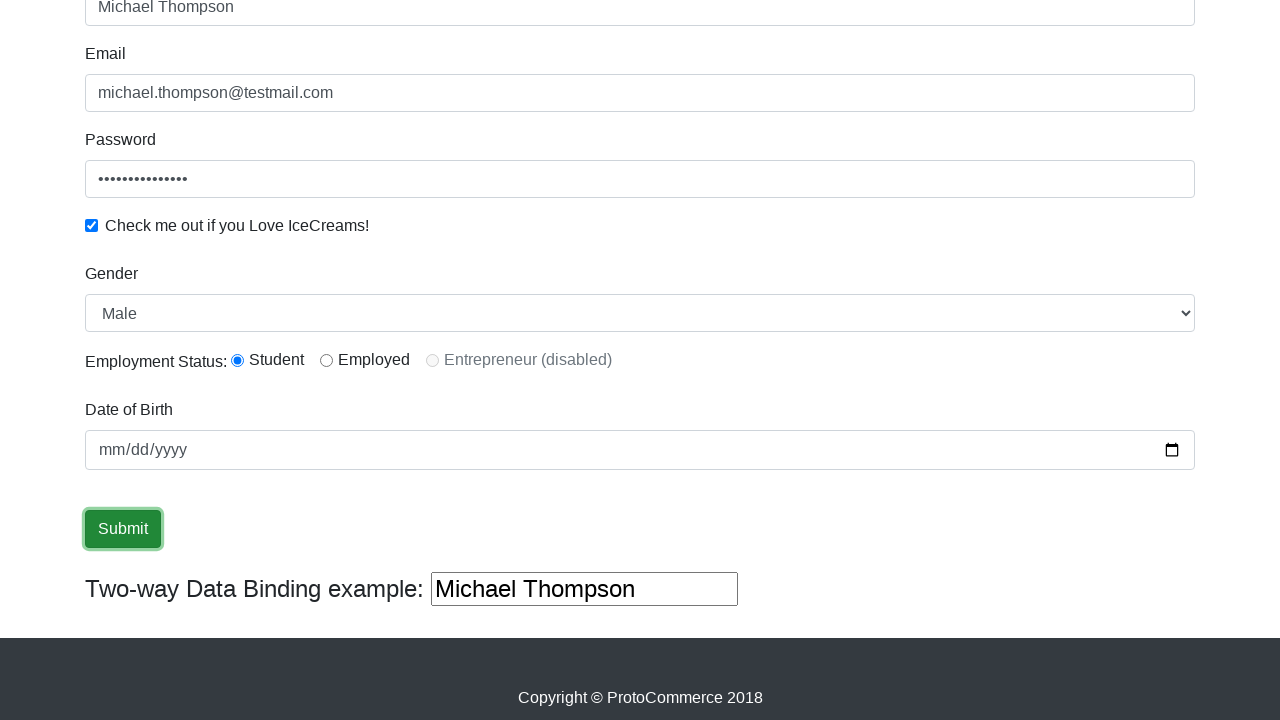